Tests interaction with a select dropdown menu by locating the dropdown element and verifying its options are accessible

Starting URL: https://www.globalsqa.com/demo-site/select-dropdown-menu/

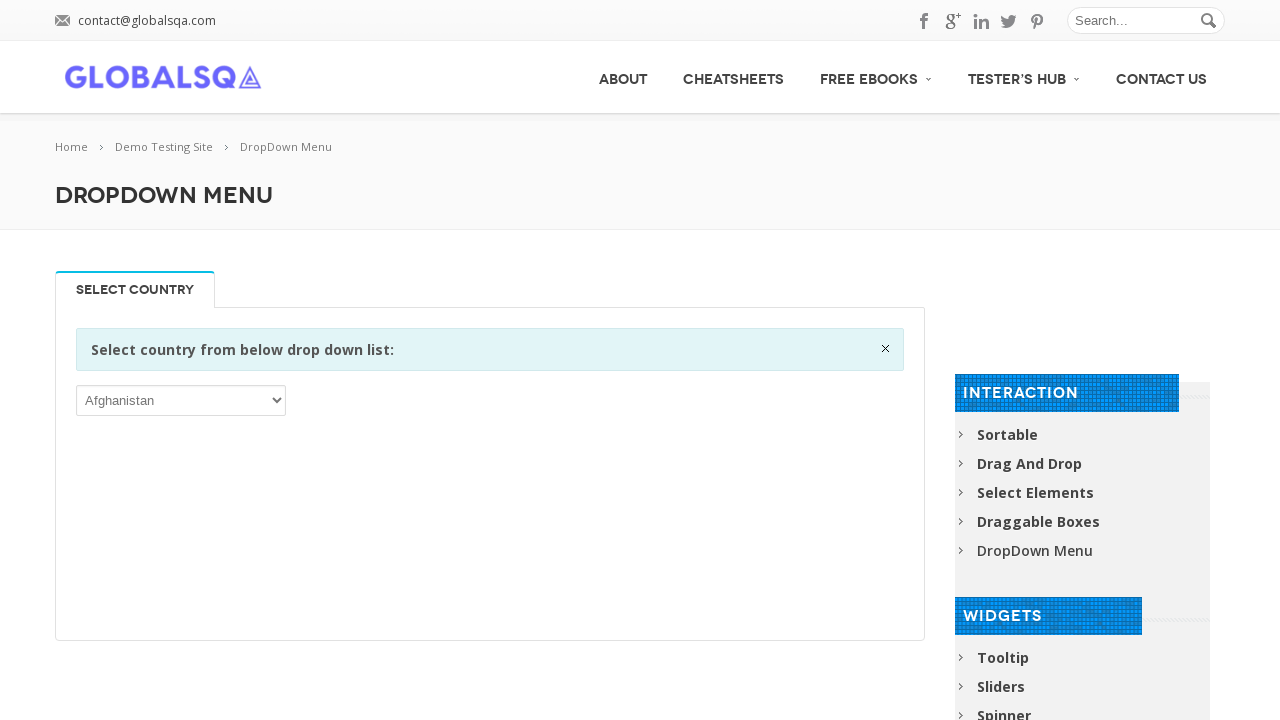

Waited for dropdown selector to be present
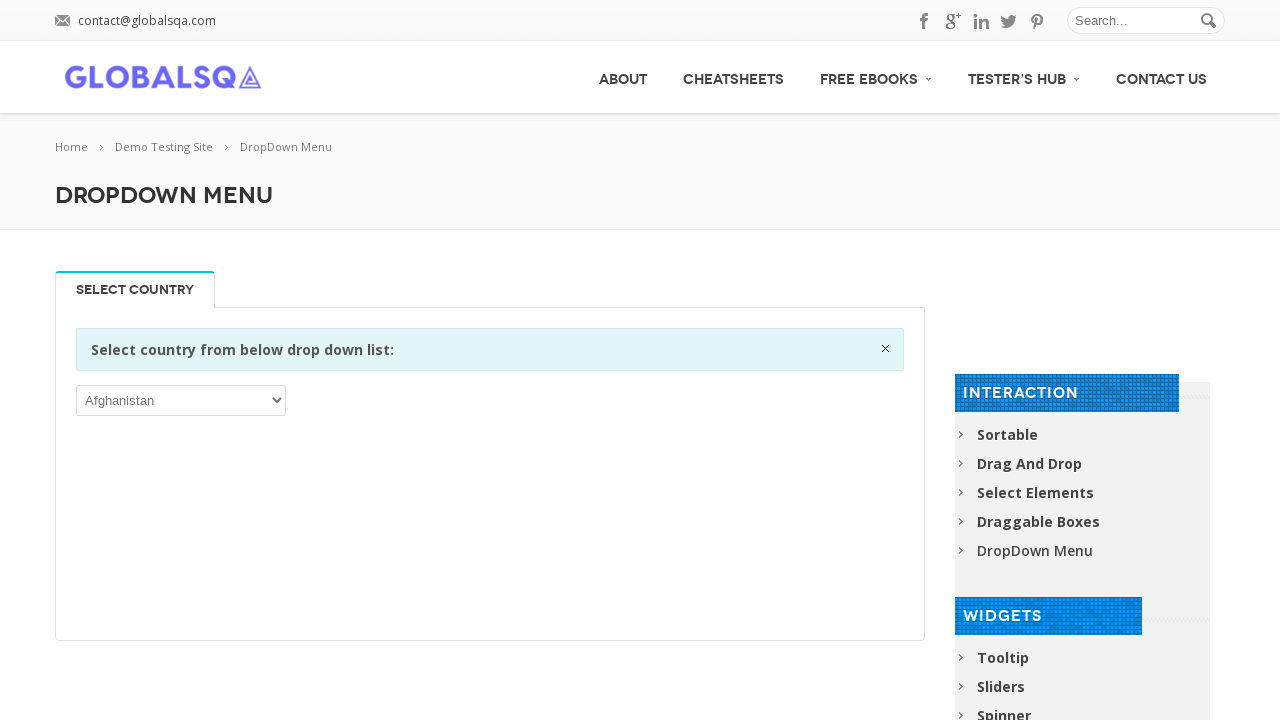

Located the dropdown element using XPath
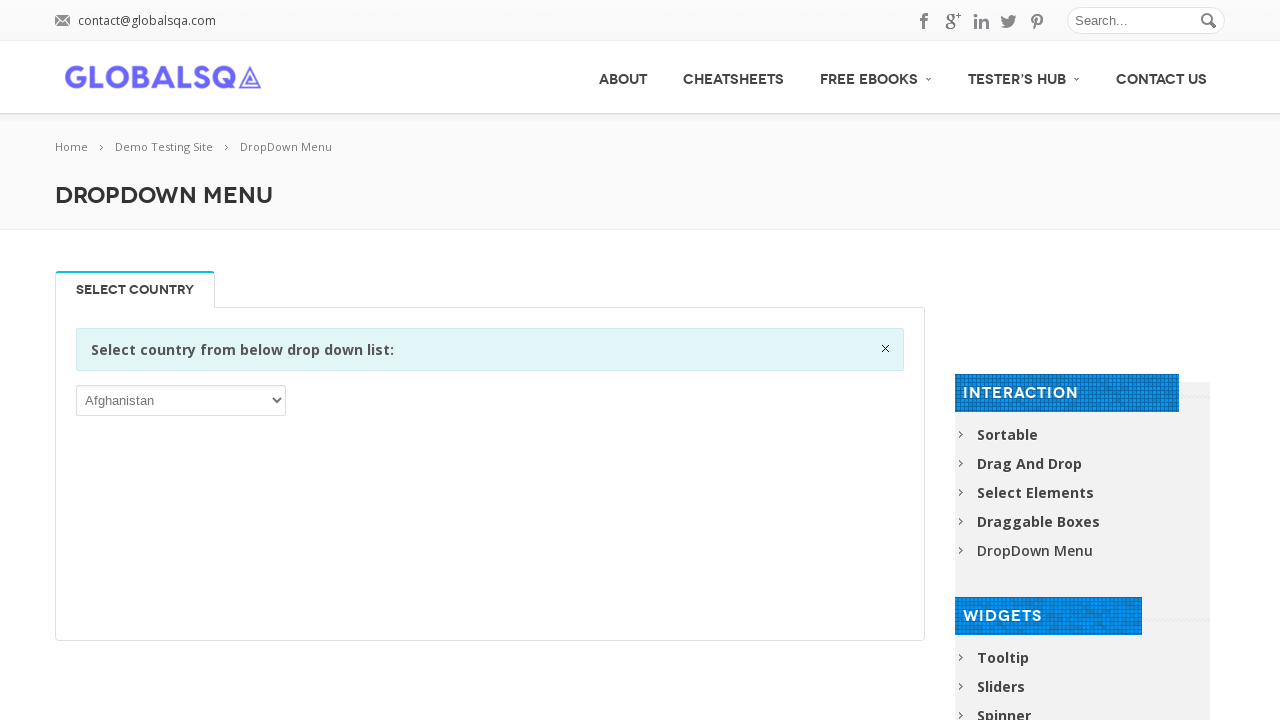

Verified dropdown is visible and interactable
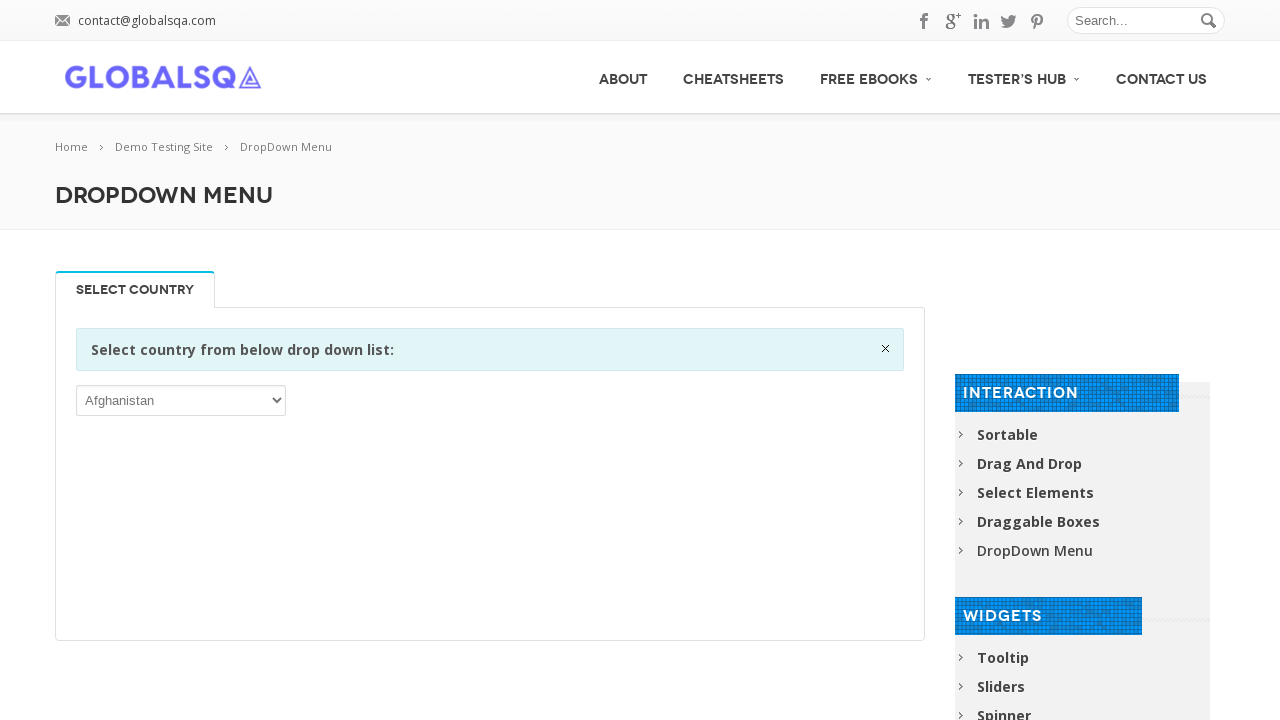

Selected option at index 1 from dropdown to verify functionality on xpath=//select
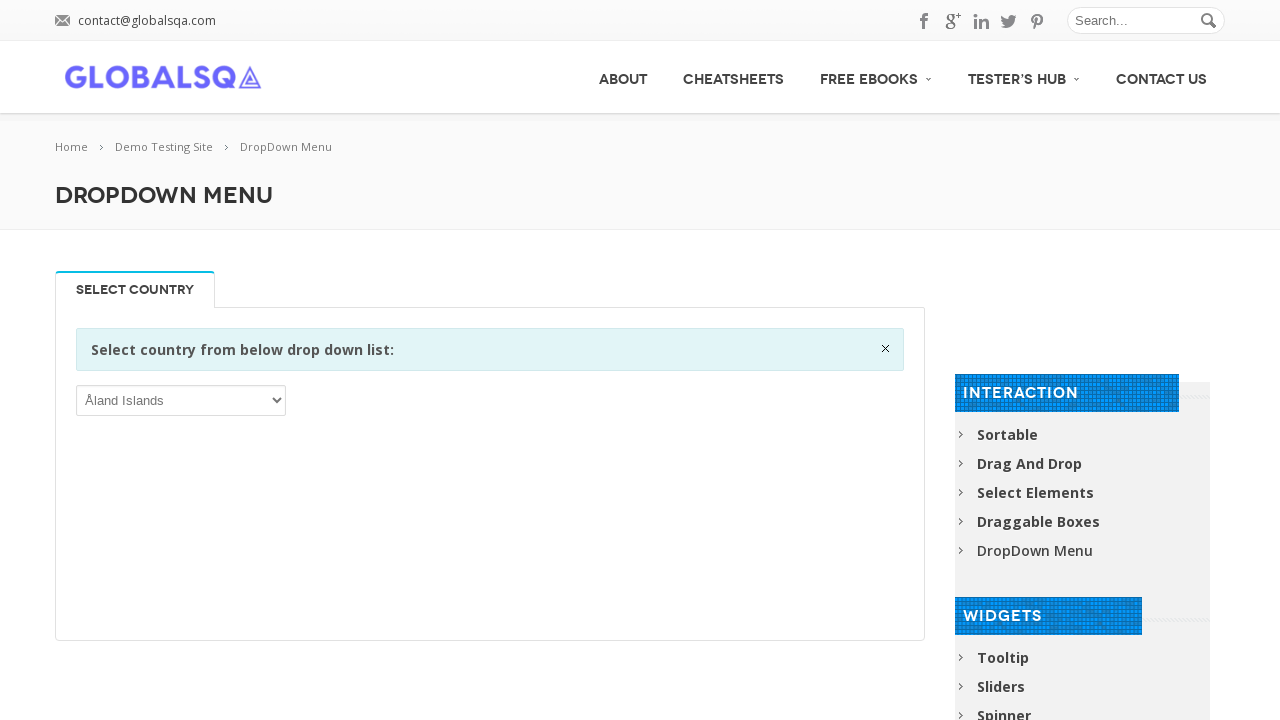

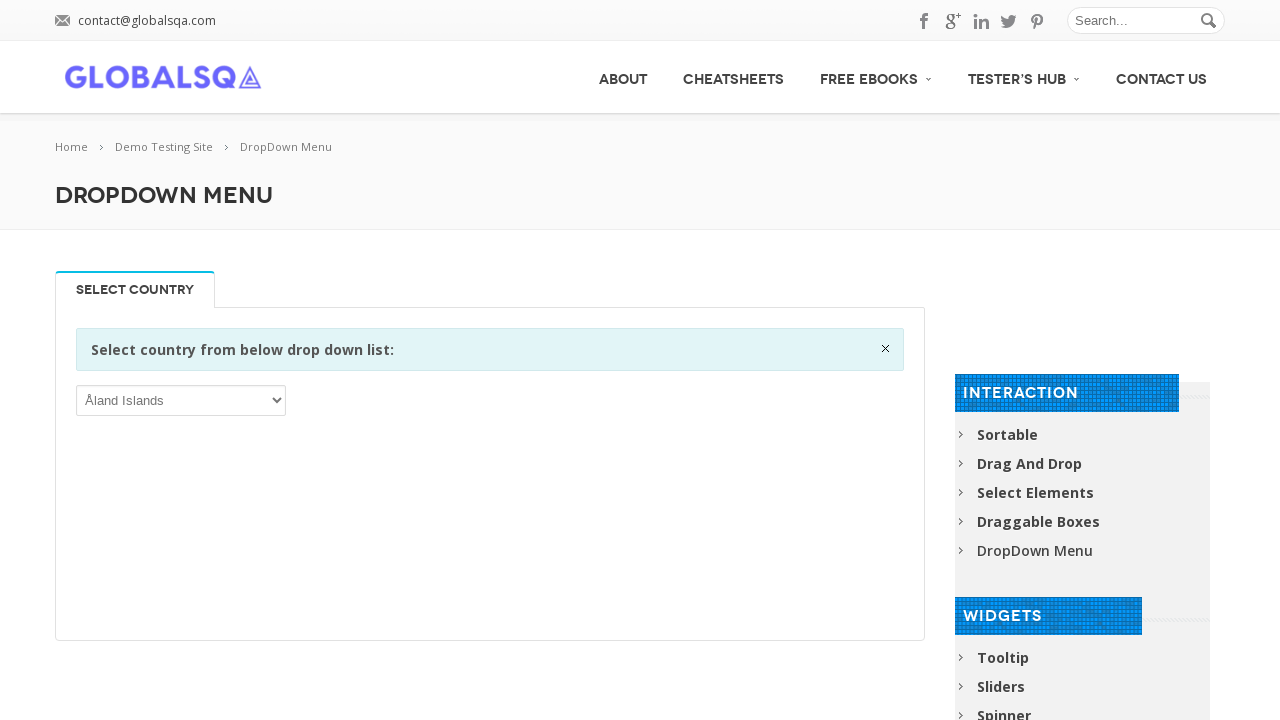